Tests sorting the Due column on the second table which has semantic class attributes, making the selectors more readable and maintainable.

Starting URL: http://the-internet.herokuapp.com/tables

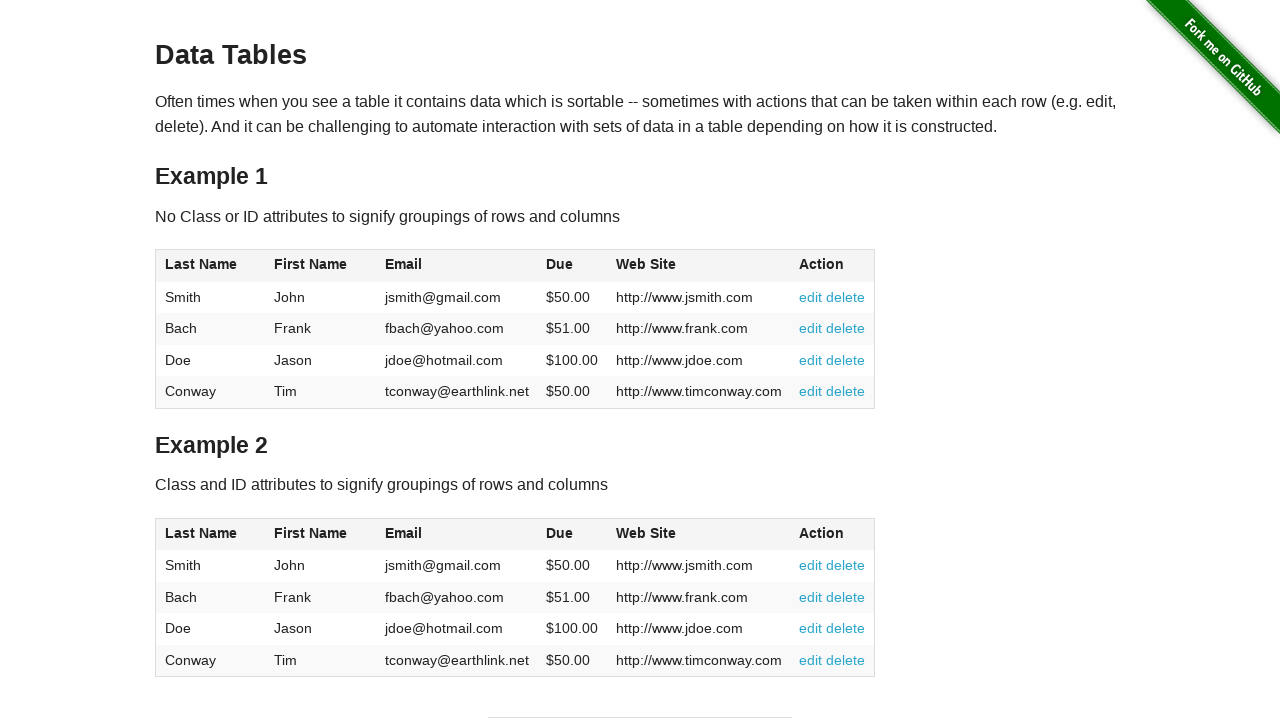

Clicked the Due column header in the second table using semantic class selector at (560, 533) on #table2 thead .dues
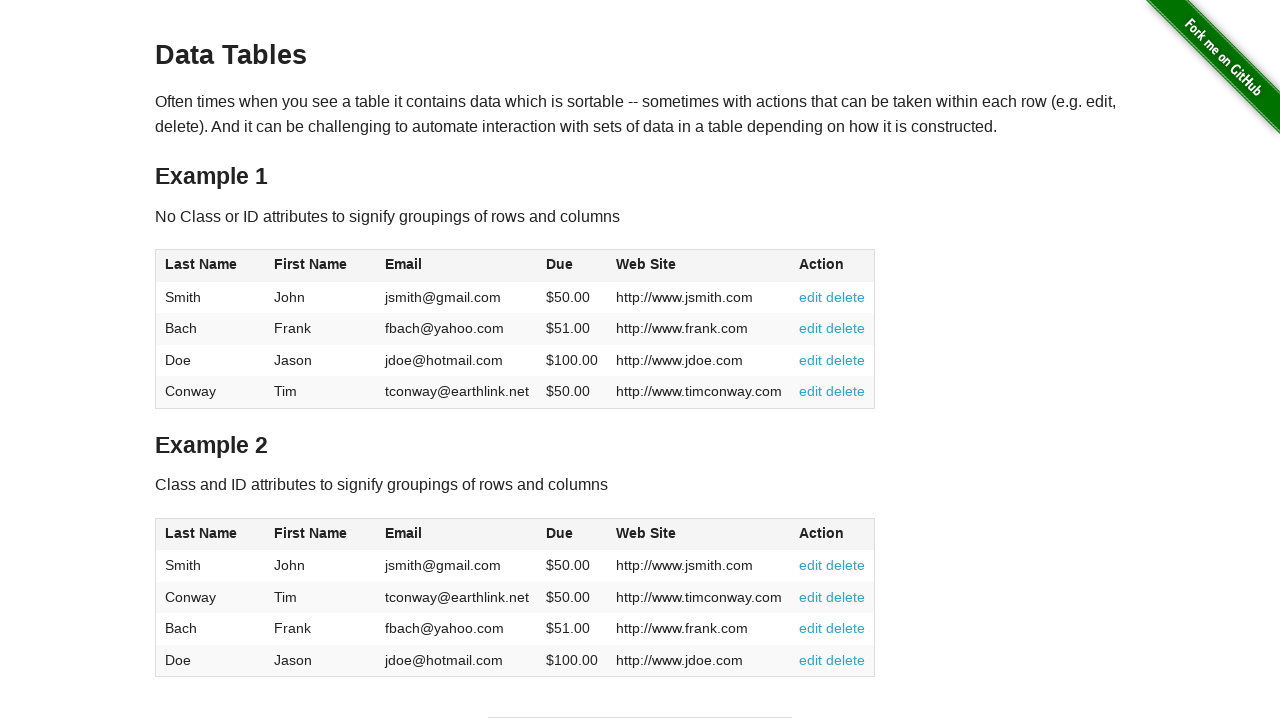

Due column cells in table body are now present
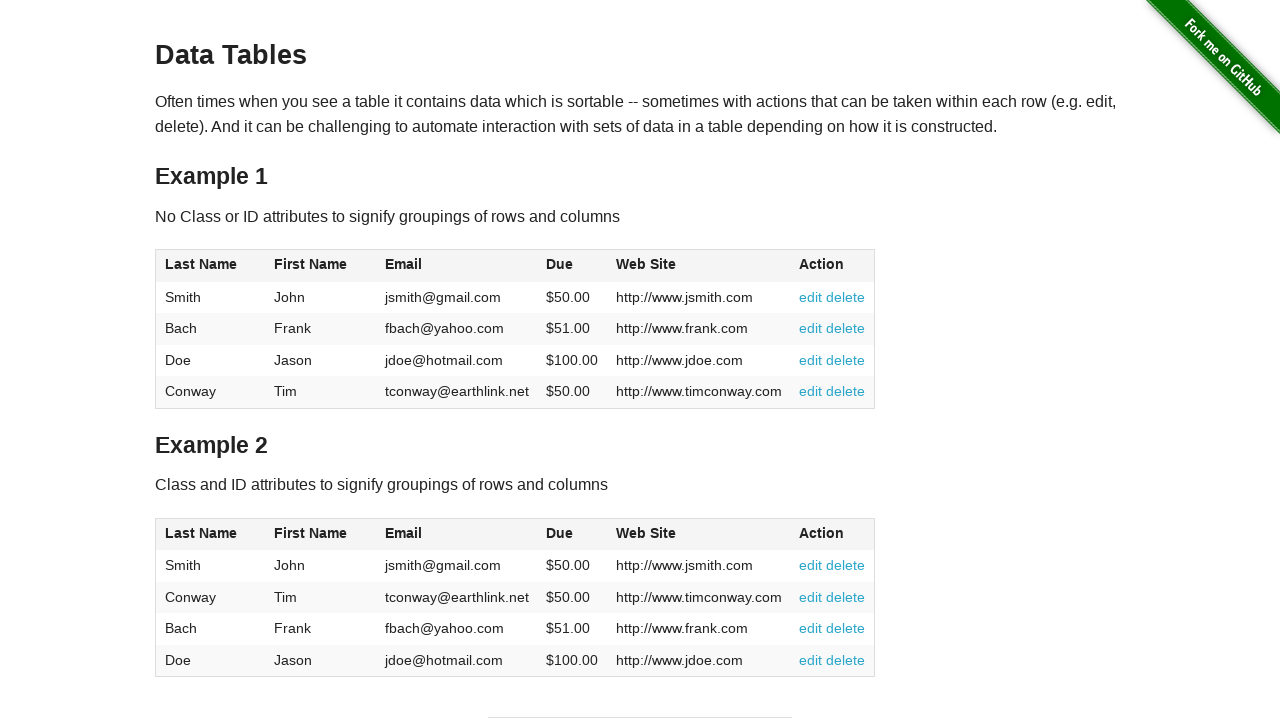

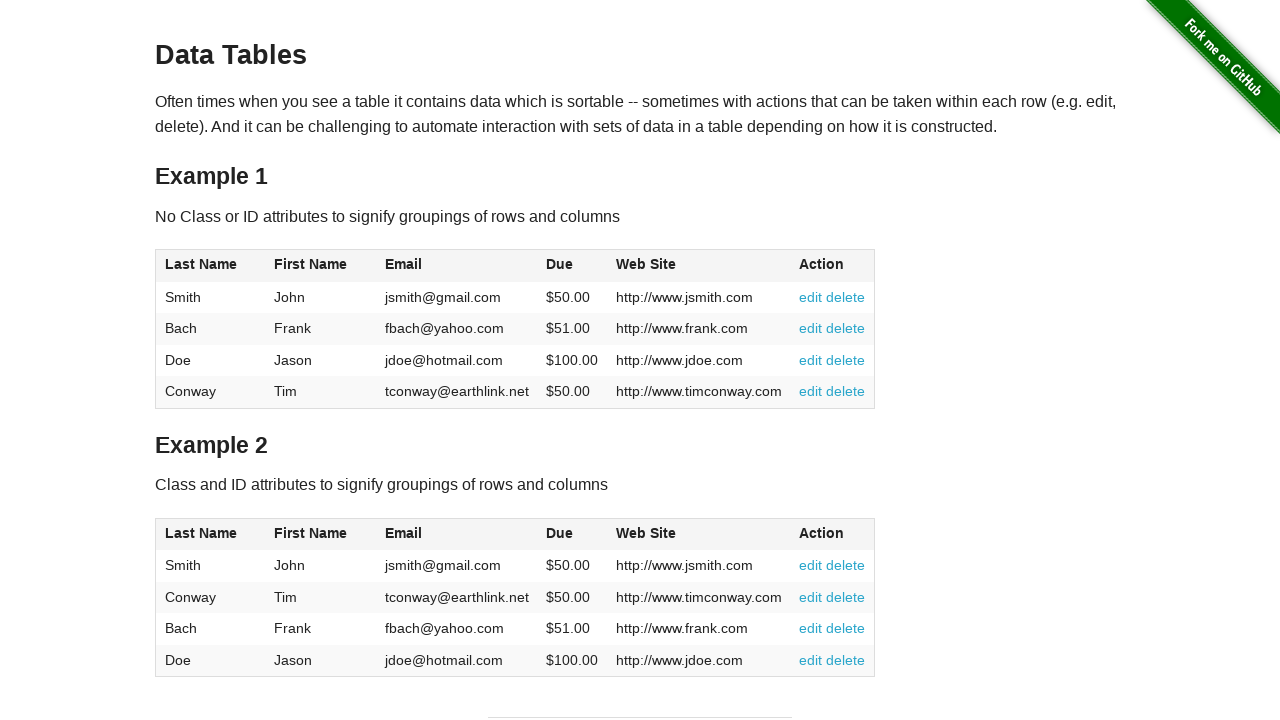